Tests that the input field is cleared after adding a todo item

Starting URL: https://demo.playwright.dev/todomvc

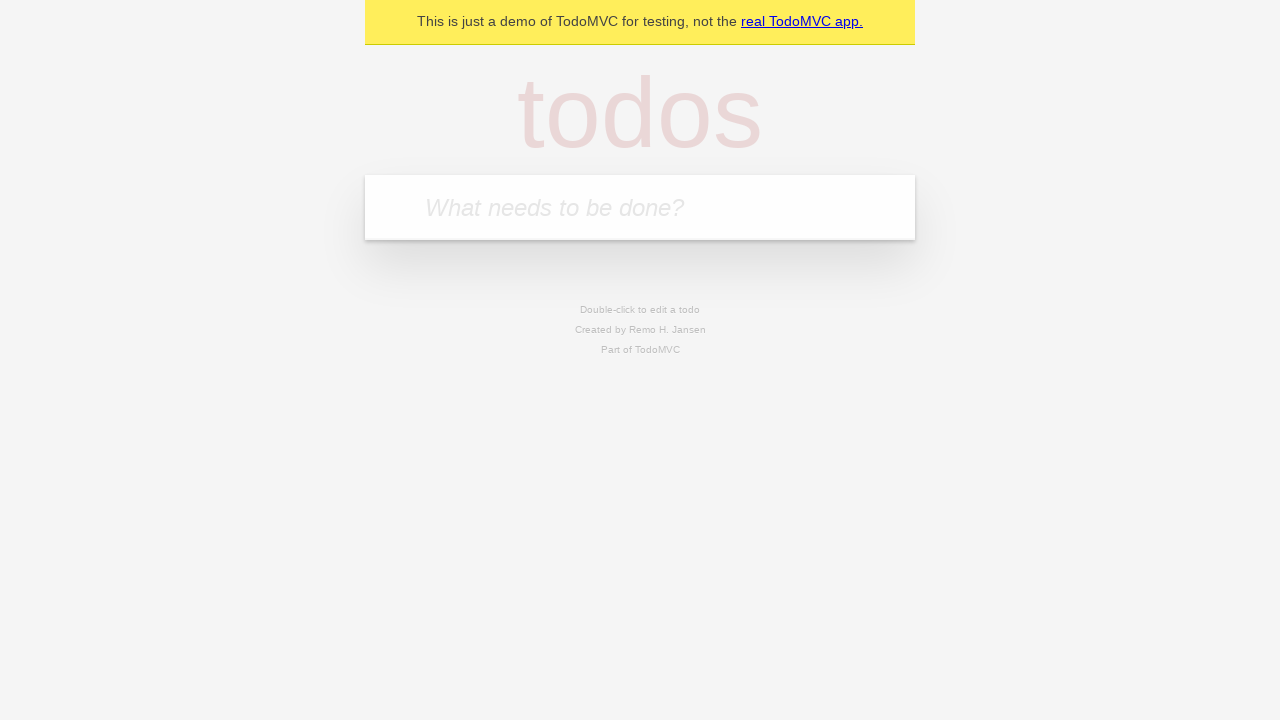

Located the todo input field
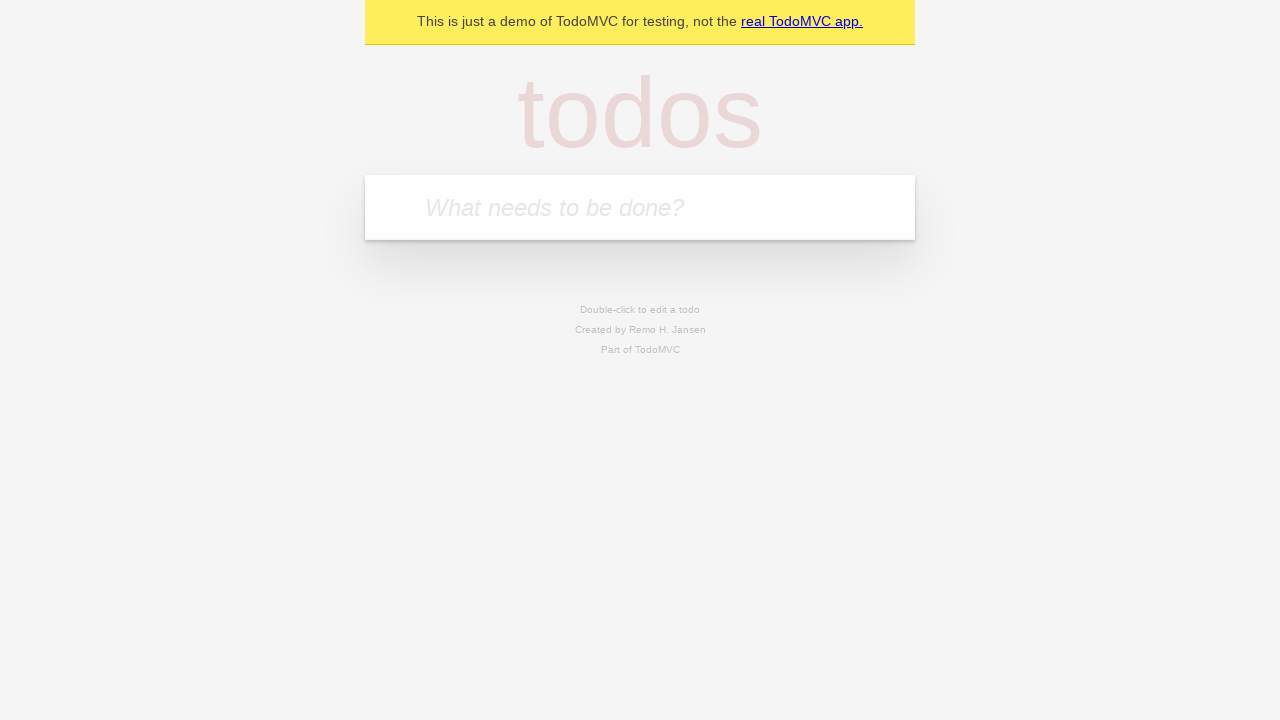

Filled input field with 'buy some cheese' on internal:attr=[placeholder="What needs to be done?"i]
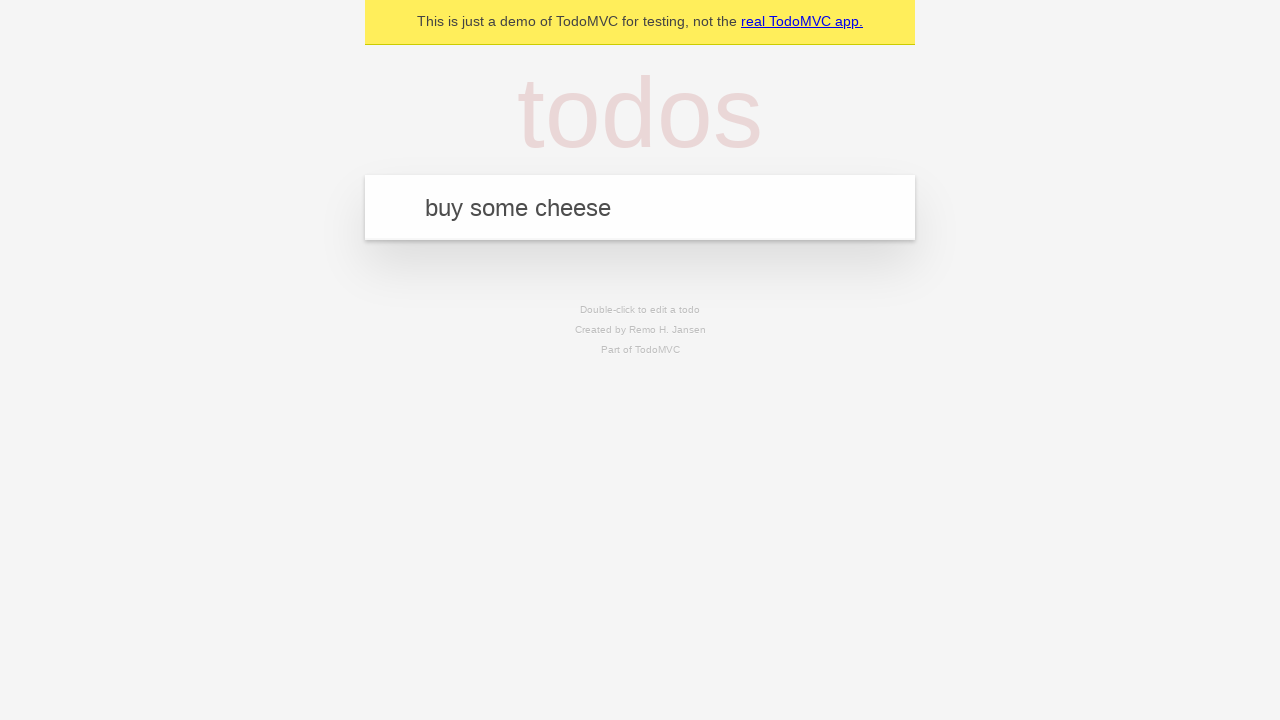

Pressed Enter to add the todo item on internal:attr=[placeholder="What needs to be done?"i]
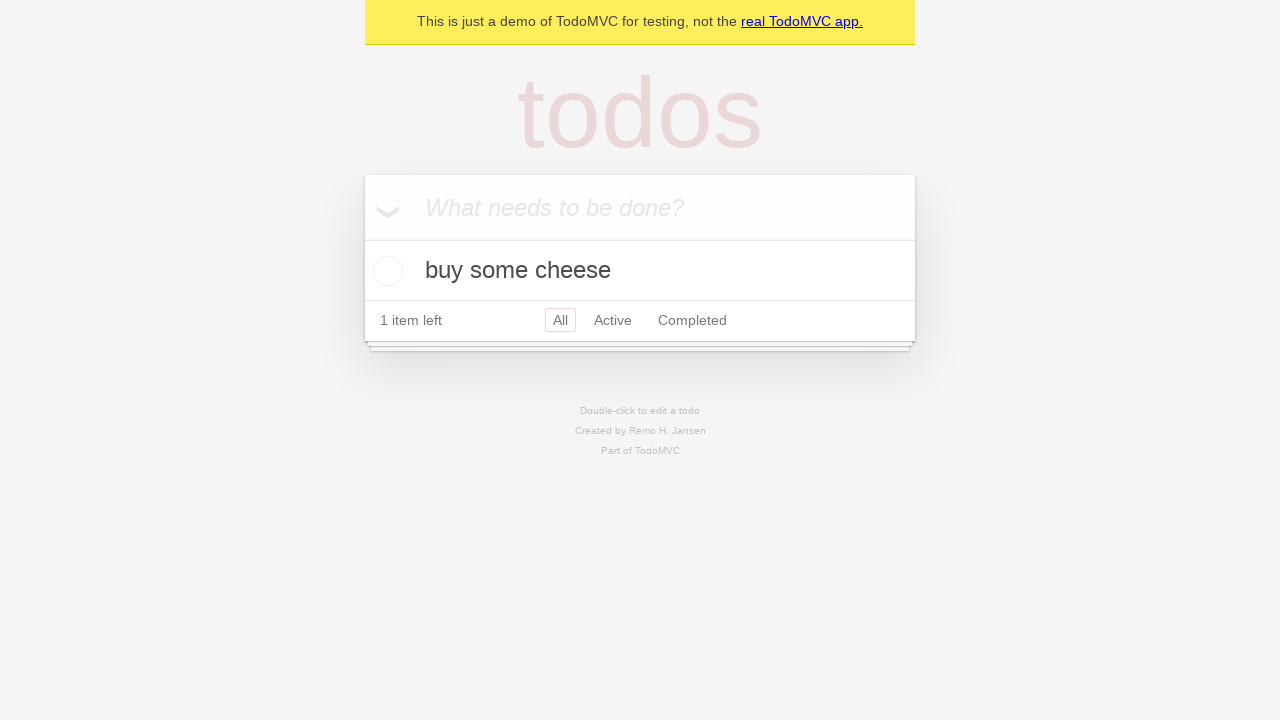

Todo item appeared in the list
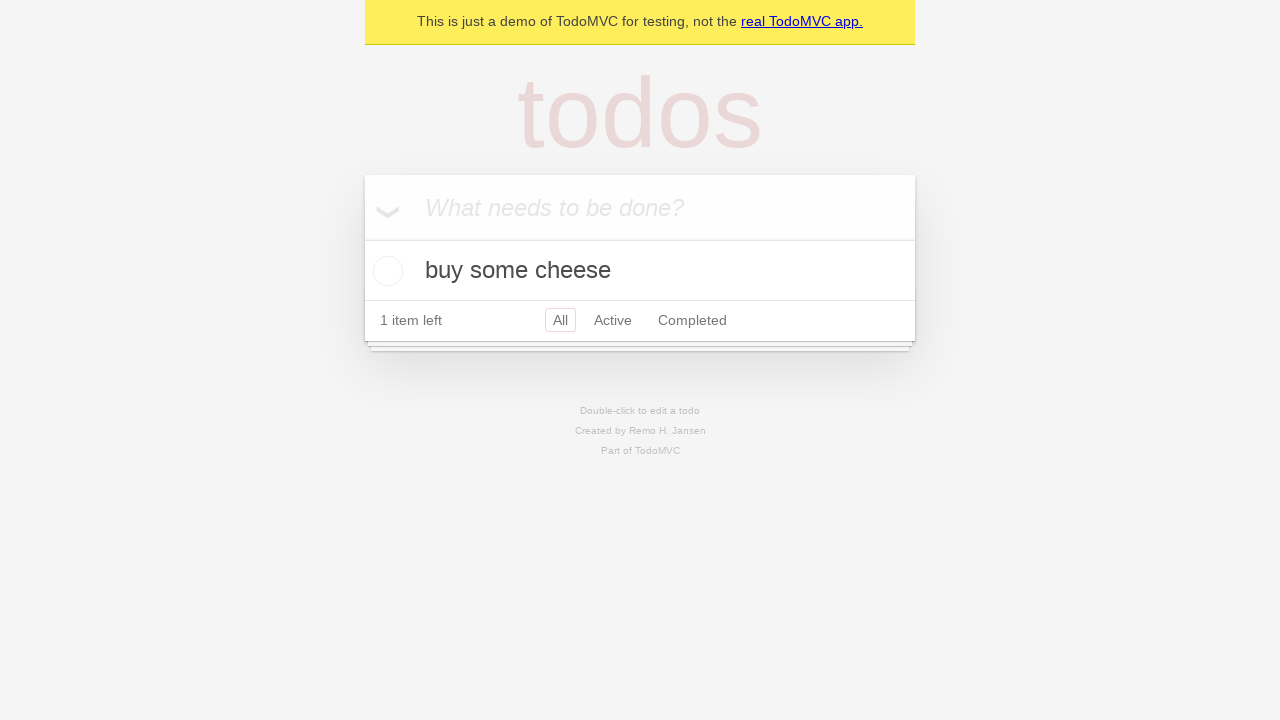

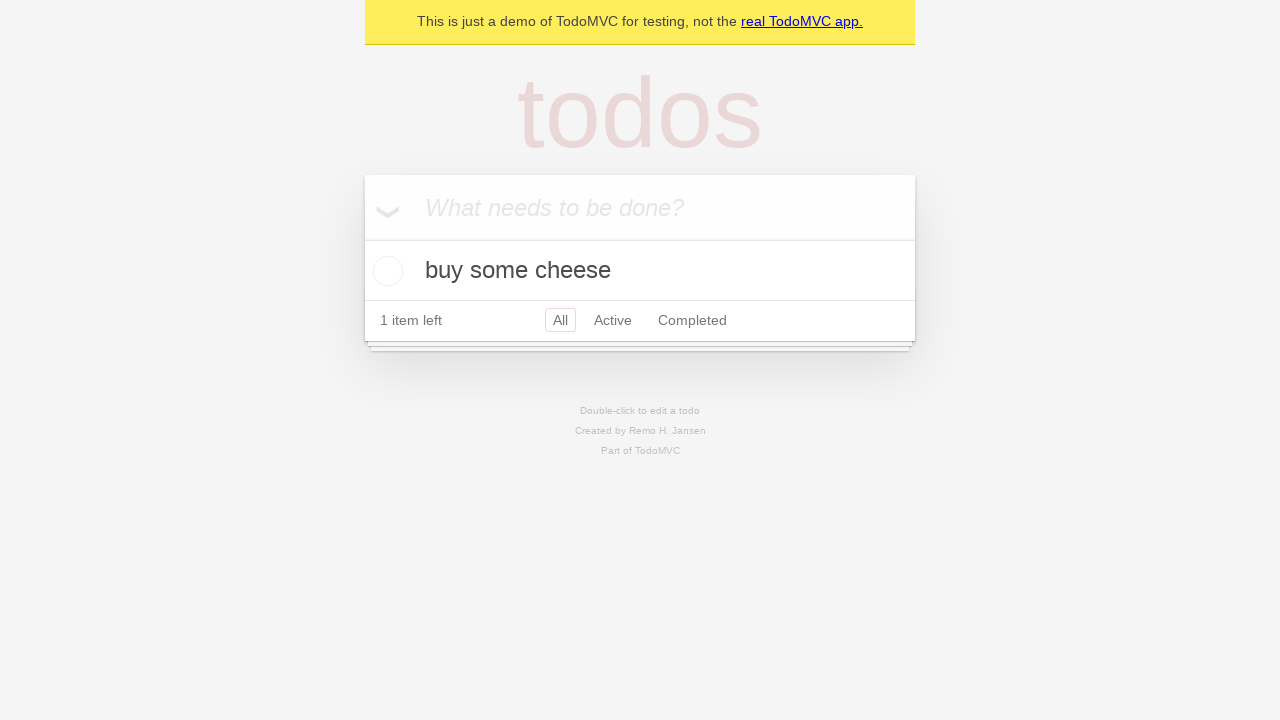